Tests page refresh functionality by clicking a Show button to display text, refreshing the page, and verifying the text is no longer visible.

Starting URL: https://kristinek.github.io/site/examples/act

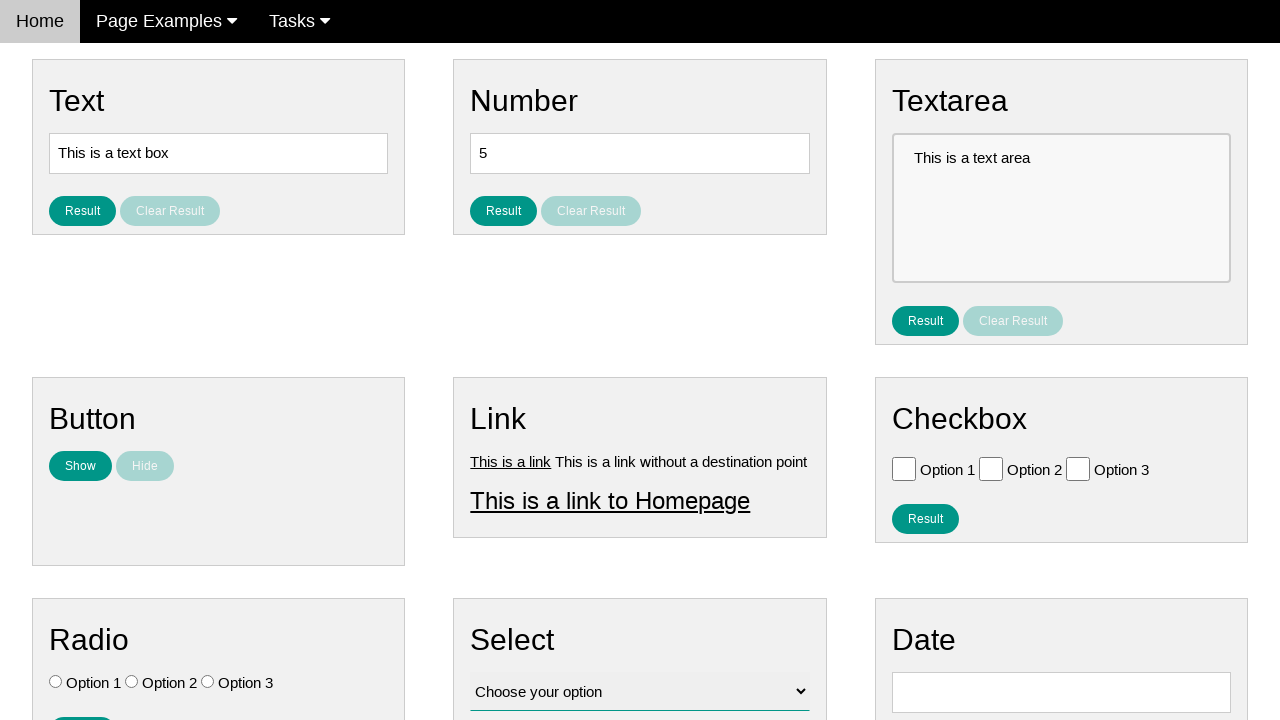

Waited for Show button to be present
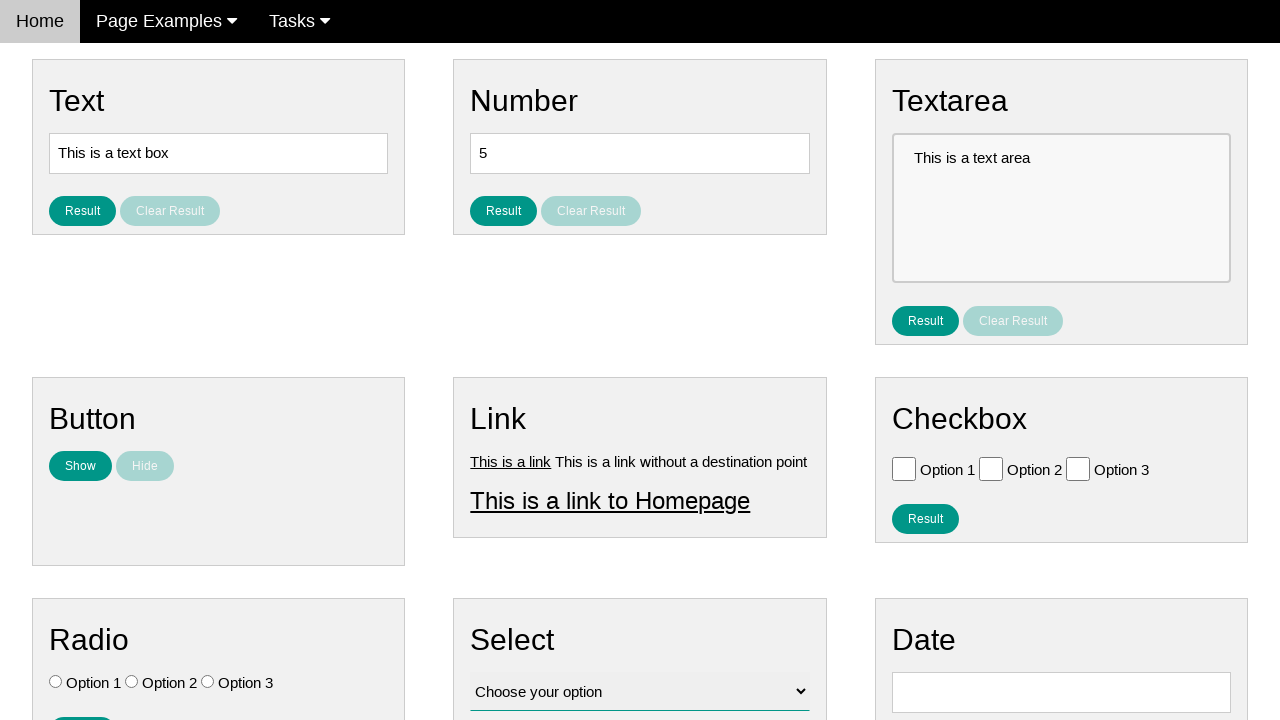

Clicked the Show button at (80, 466) on #show_text
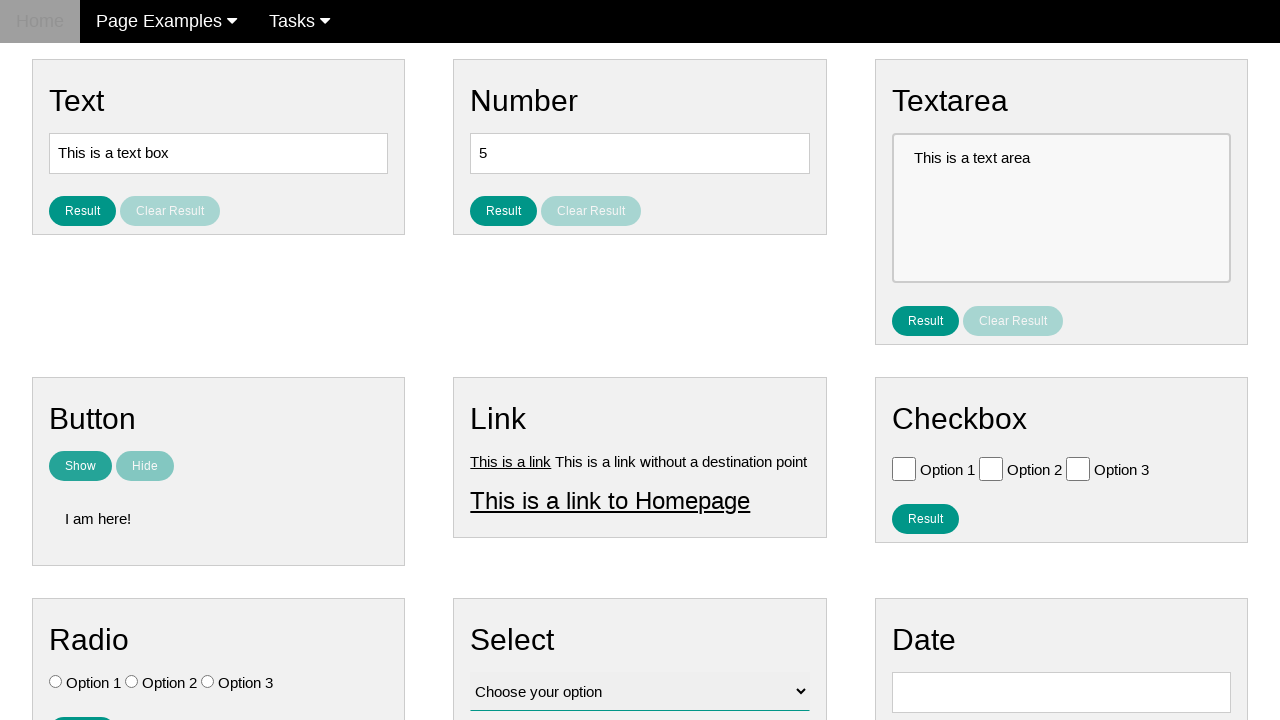

Waited for 'I am here!' text to become visible
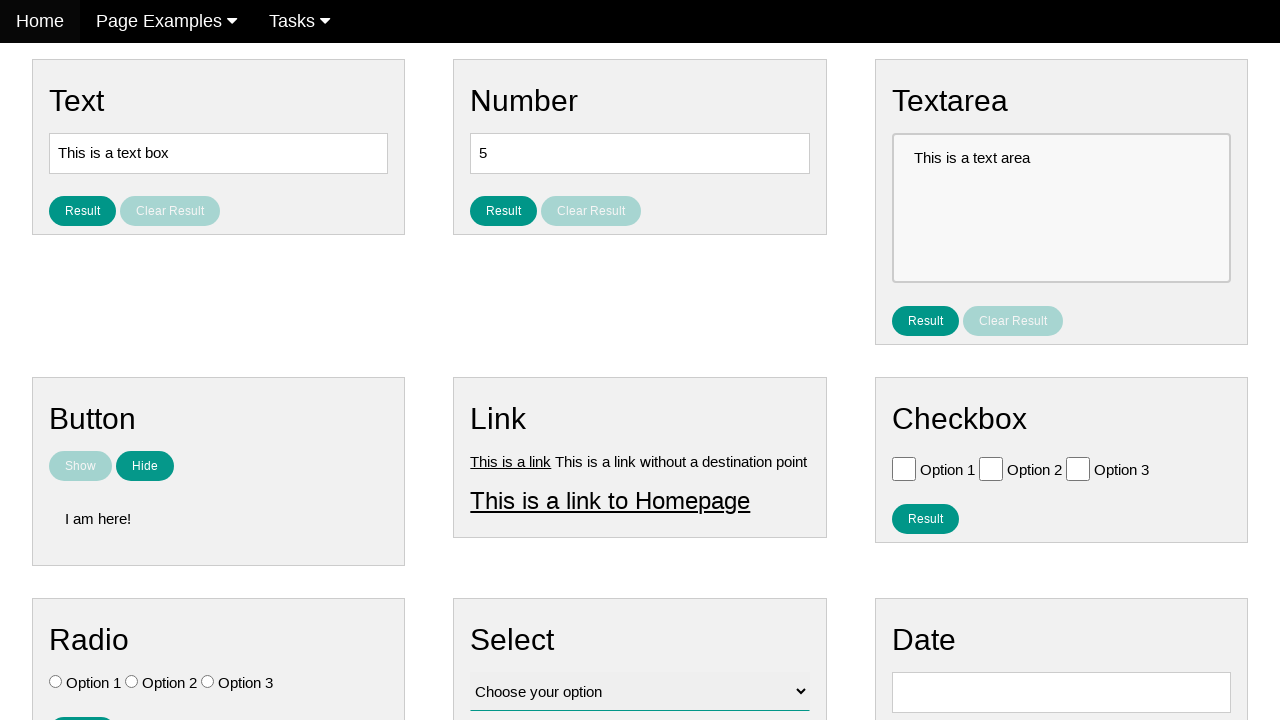

Verified 'I am here!' text is displayed correctly
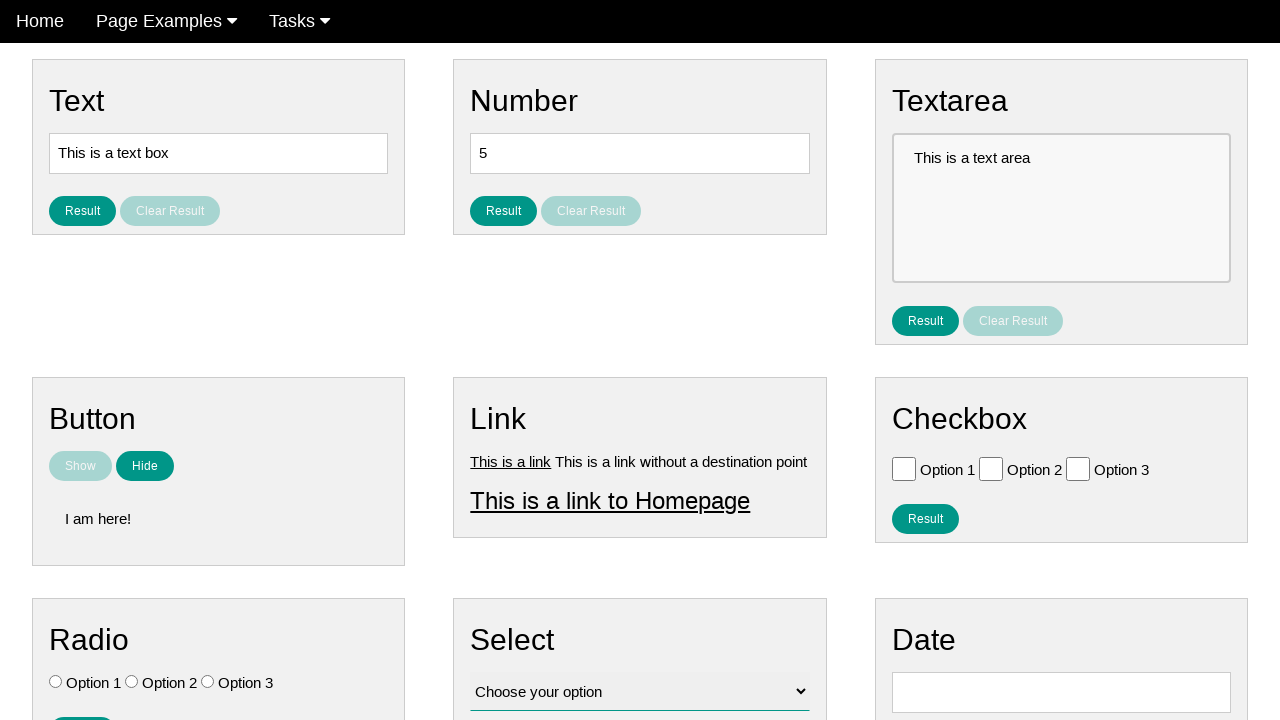

Refreshed the page
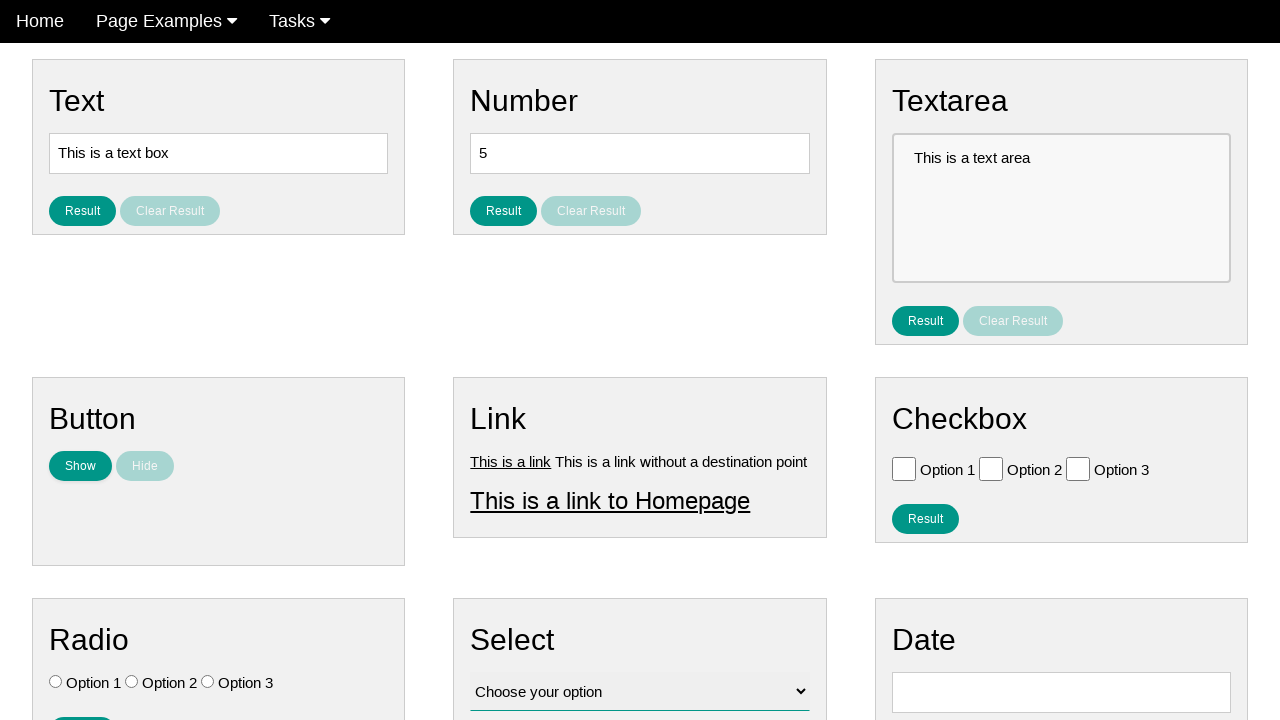

Verified 'I am here!' text is no longer visible after page refresh
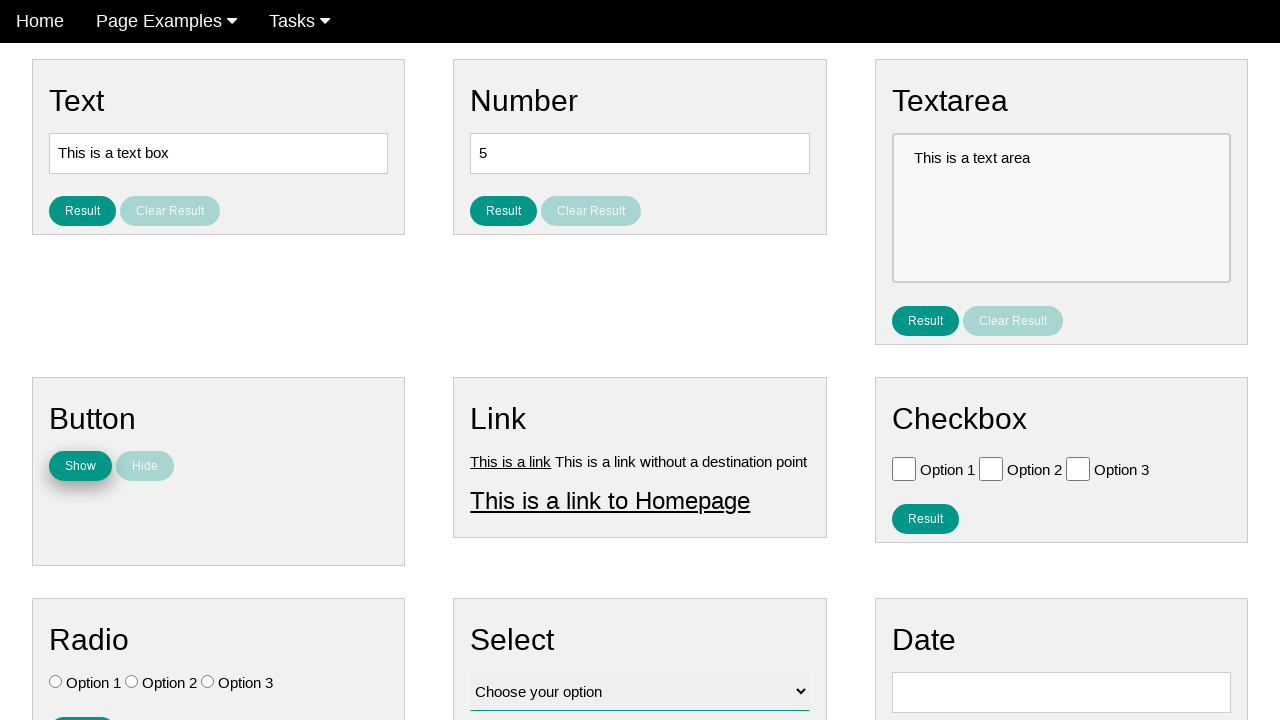

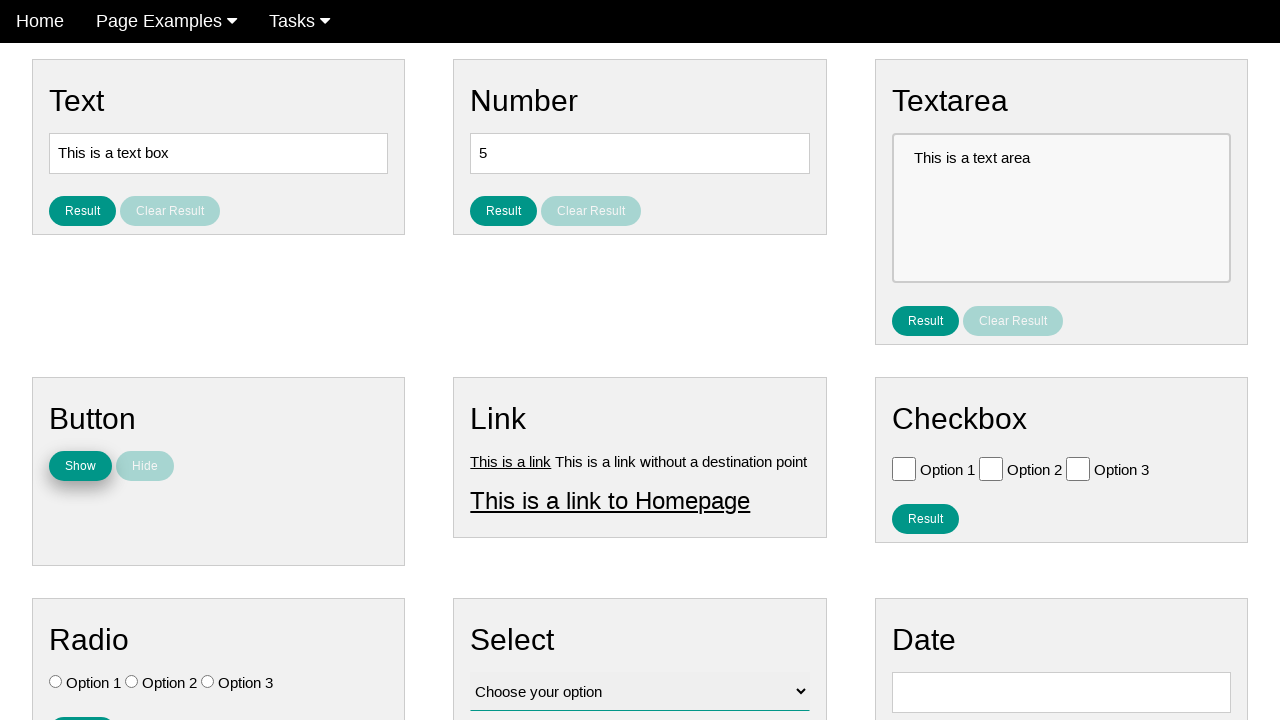